Tests GitHub's search functionality by opening the search dialog, entering a search query, and pressing Enter to search.

Starting URL: https://github.com

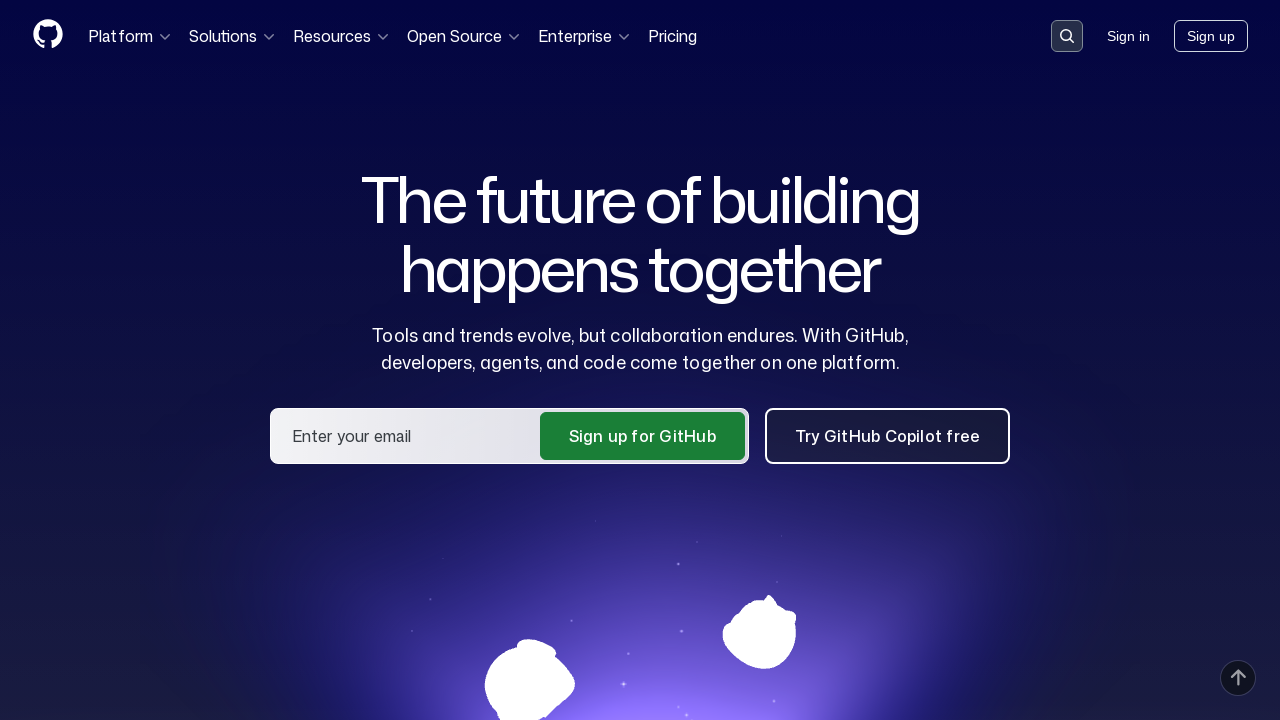

Clicked search button to open search dialog at (1067, 36) on button[data-target='qbsearch-input.inputButton']
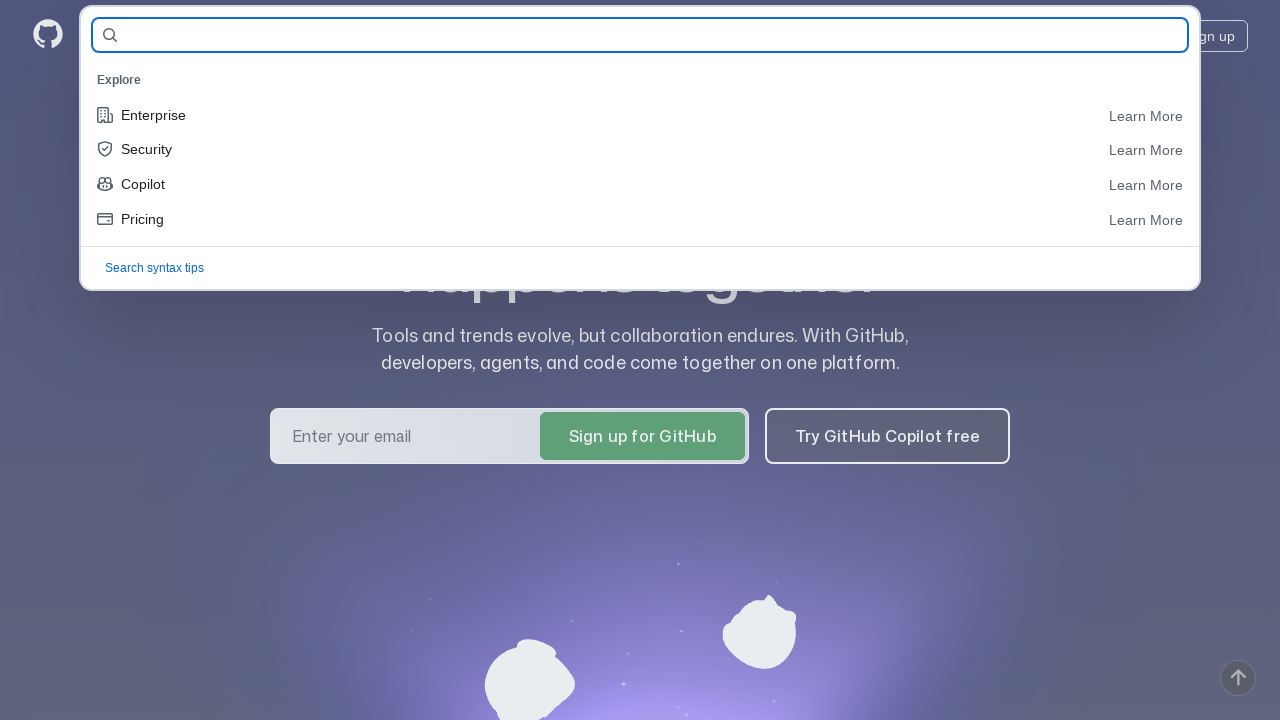

Search modal appeared and input field is visible
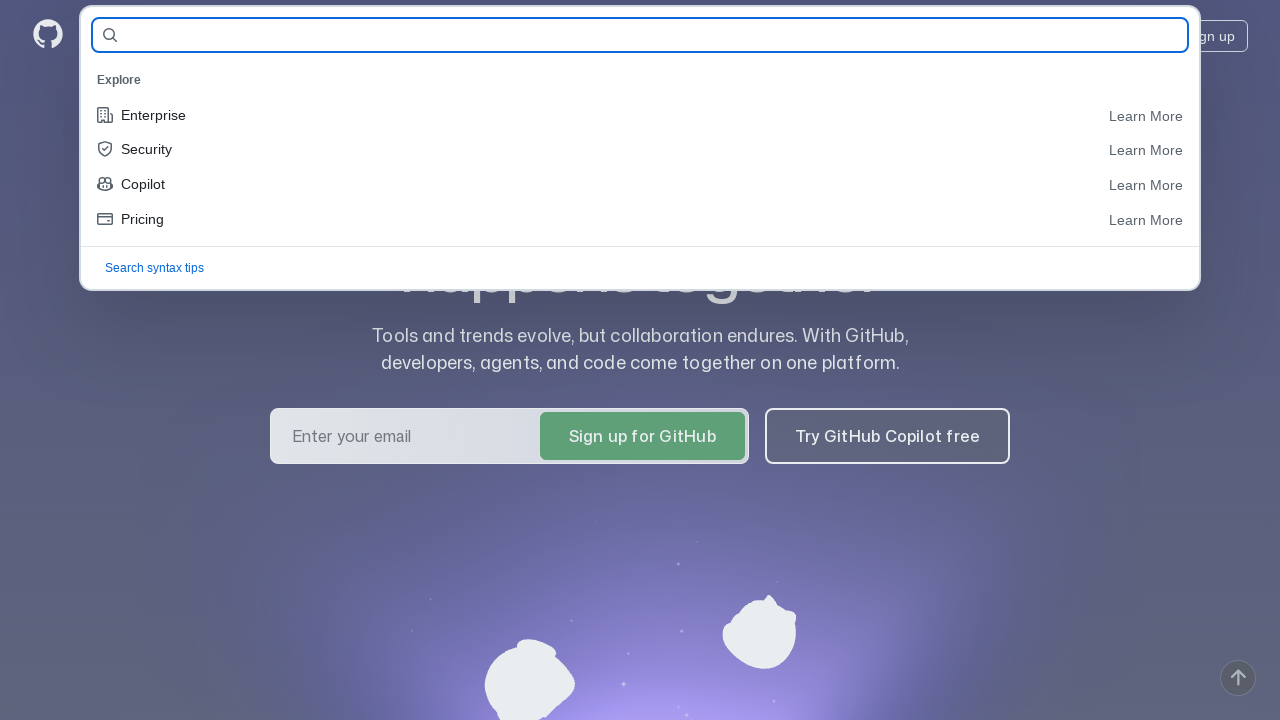

Entered 'selenium' as search query on input[name='query-builder-test']
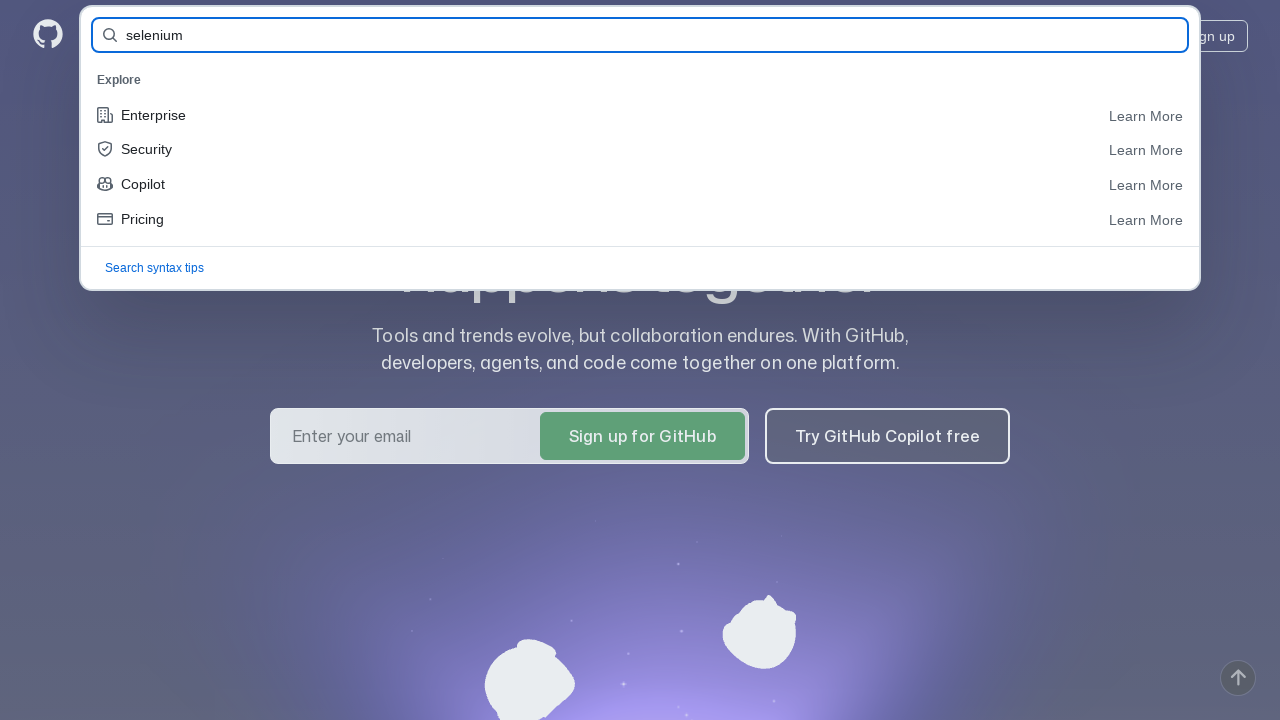

Pressed Enter to execute search
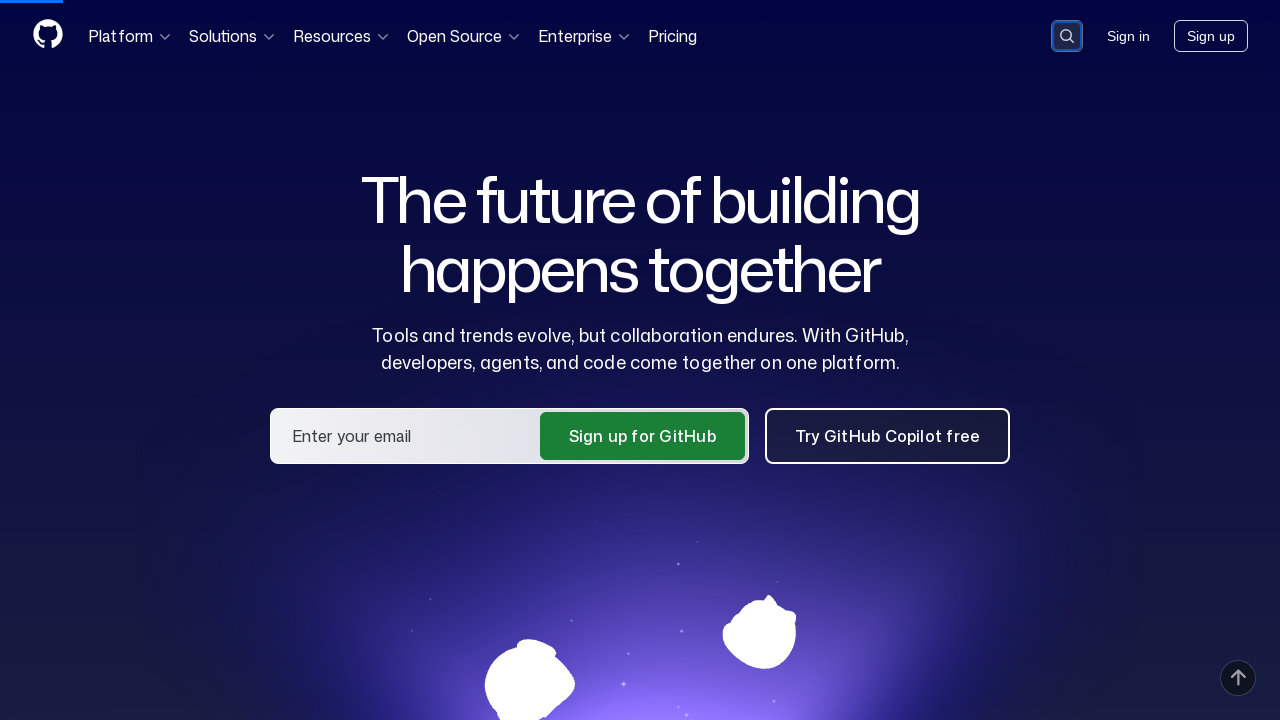

Search results page loaded successfully
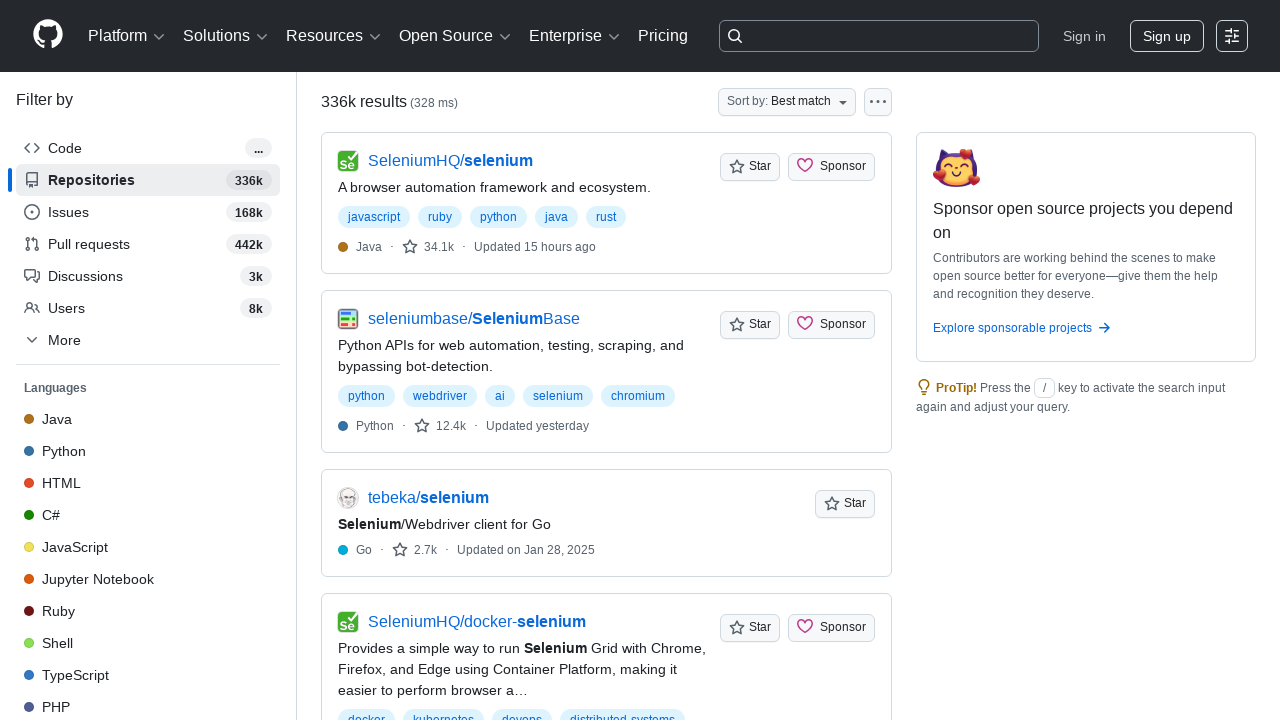

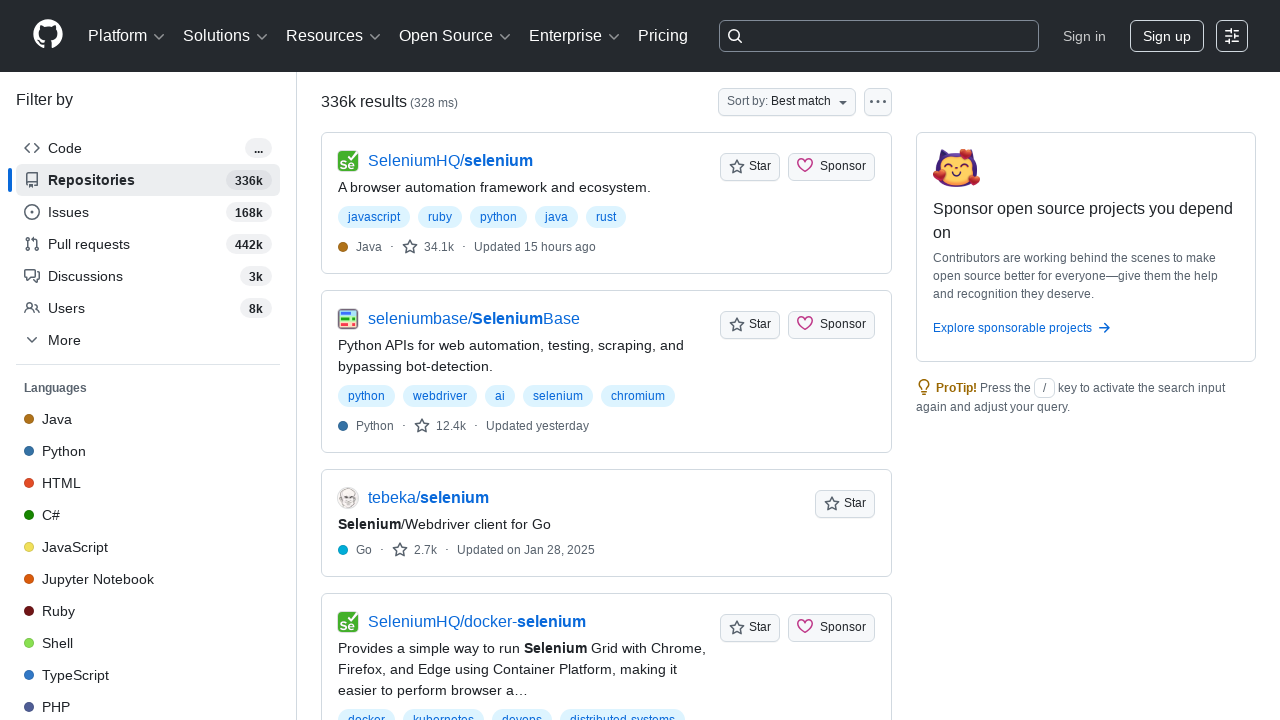